Tests radio button selection by finding radio buttons in a group and clicking the one with value "Cheese"

Starting URL: http://echoecho.com/htmlforms10.htm

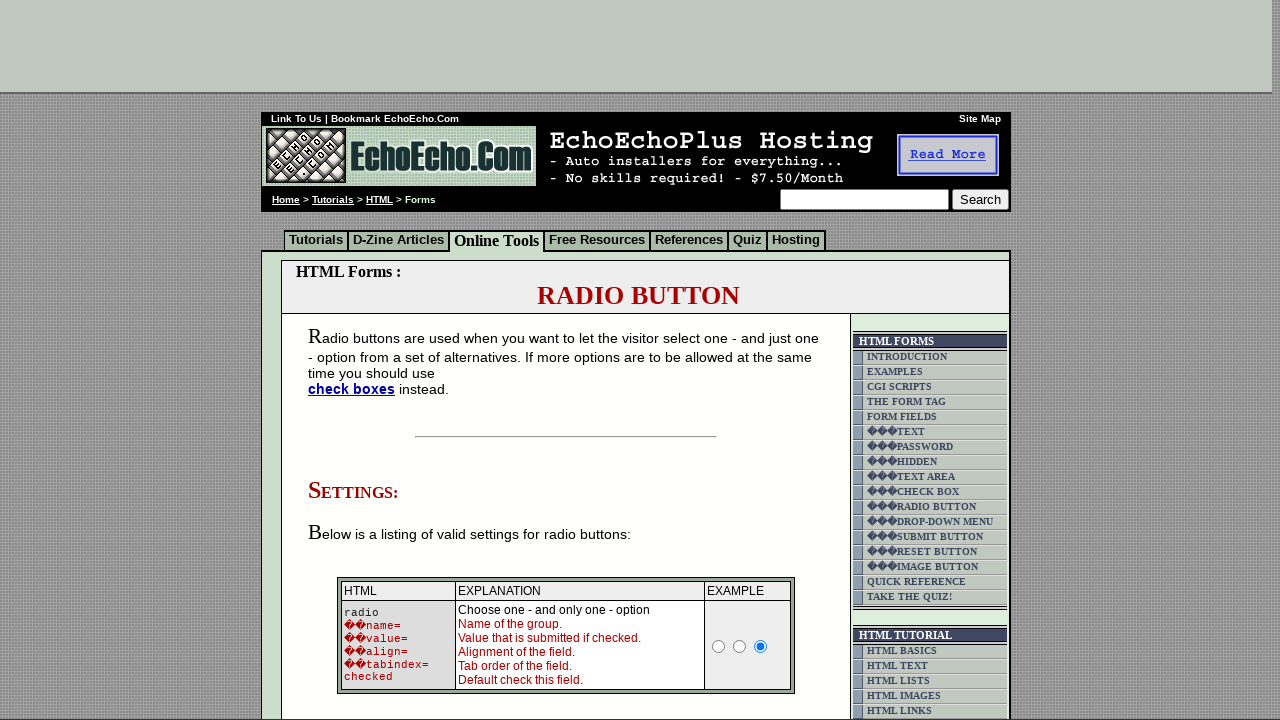

Located all radio buttons in group1
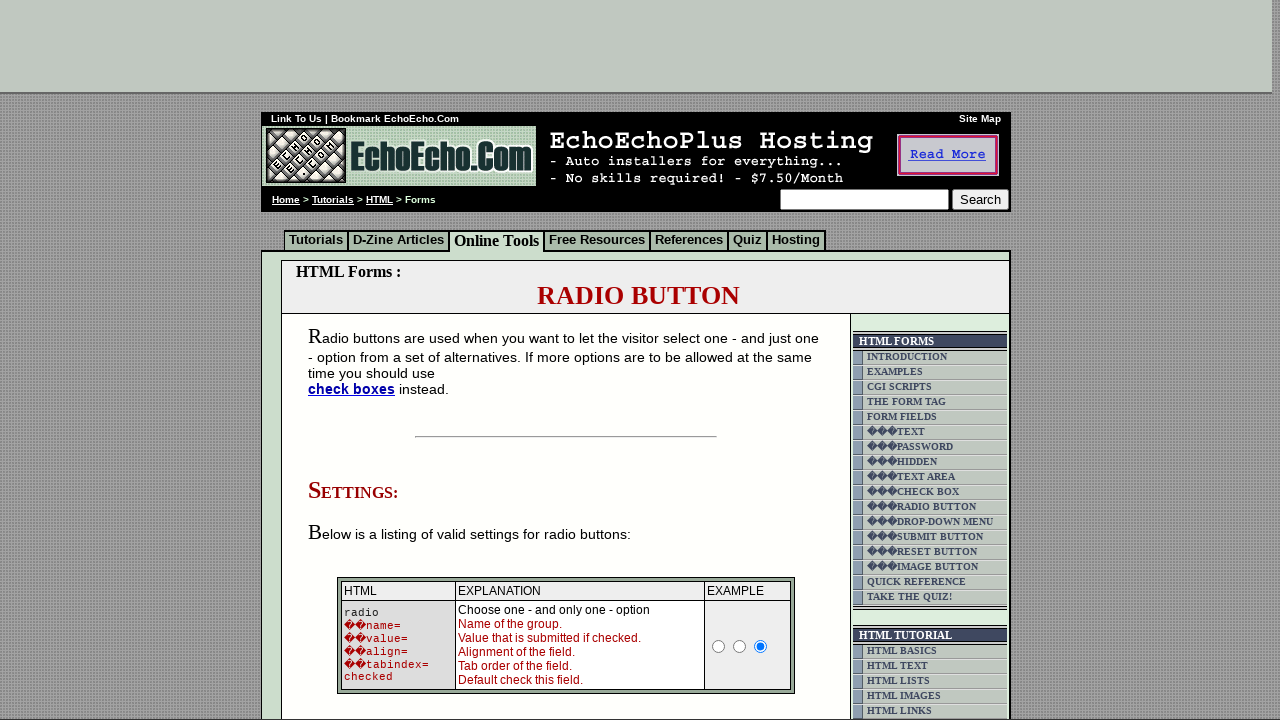

Retrieved value attribute from radio button
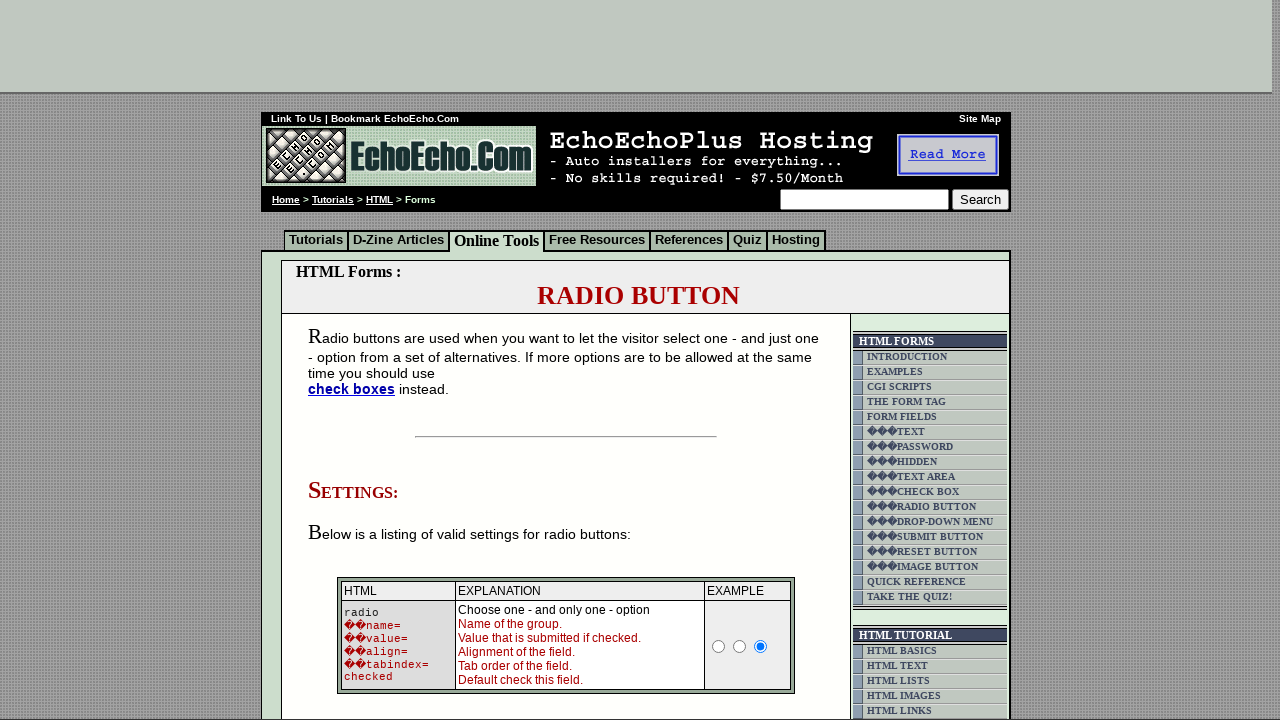

Clicked radio button with value 'Cheese' at (356, 360) on input[type='radio'][name='group1'] >> nth=2
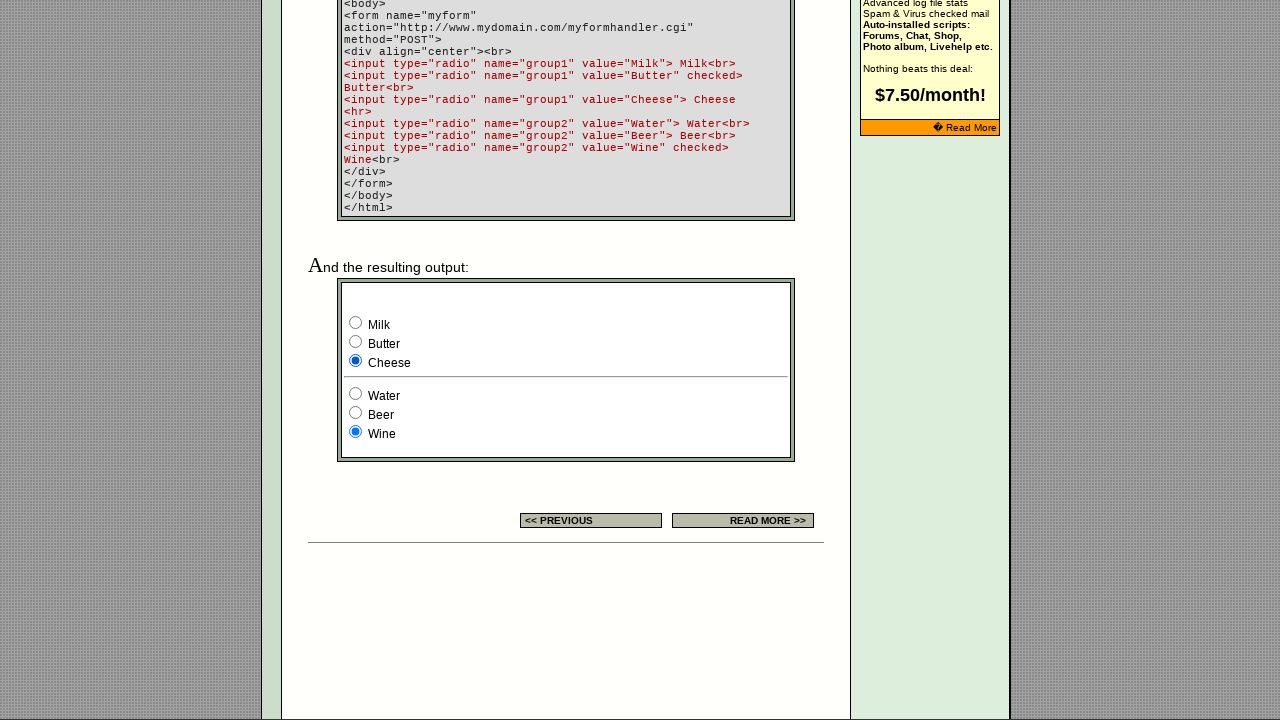

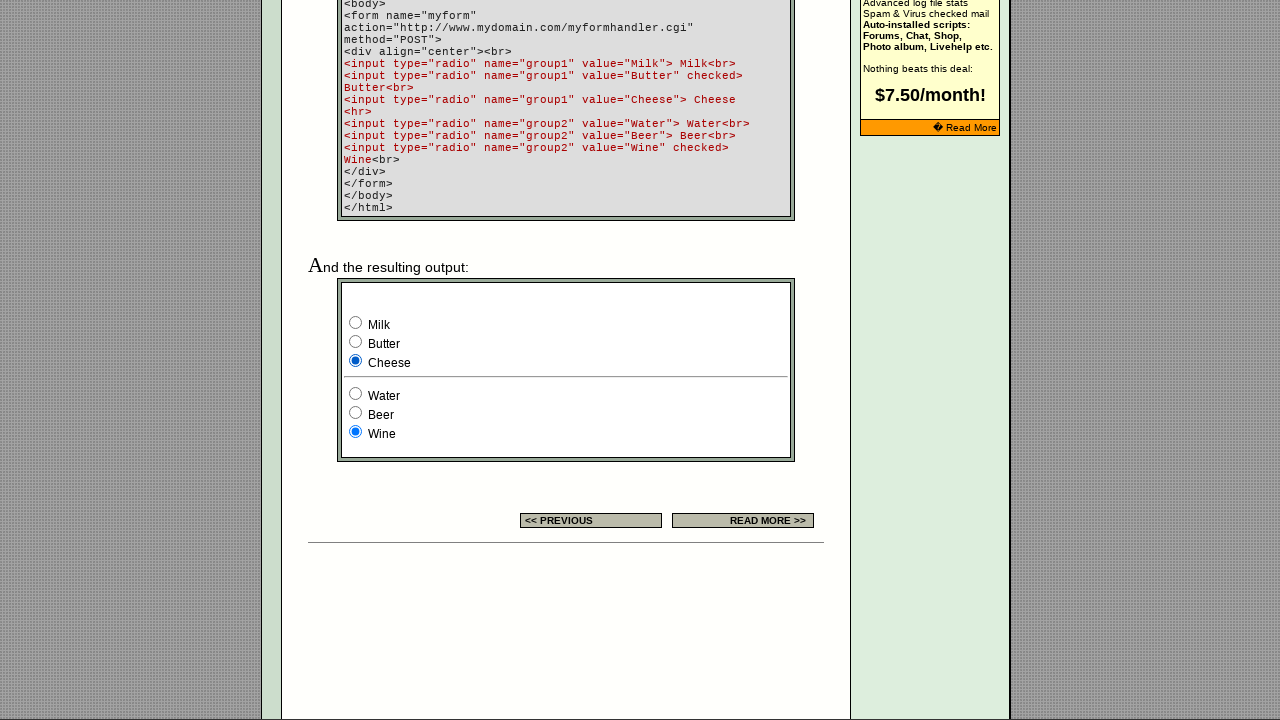